Tests drag and drop functionality on jQuery UI droppable demo page by dragging an element and dropping it into a target area

Starting URL: https://jqueryui.com/droppable/

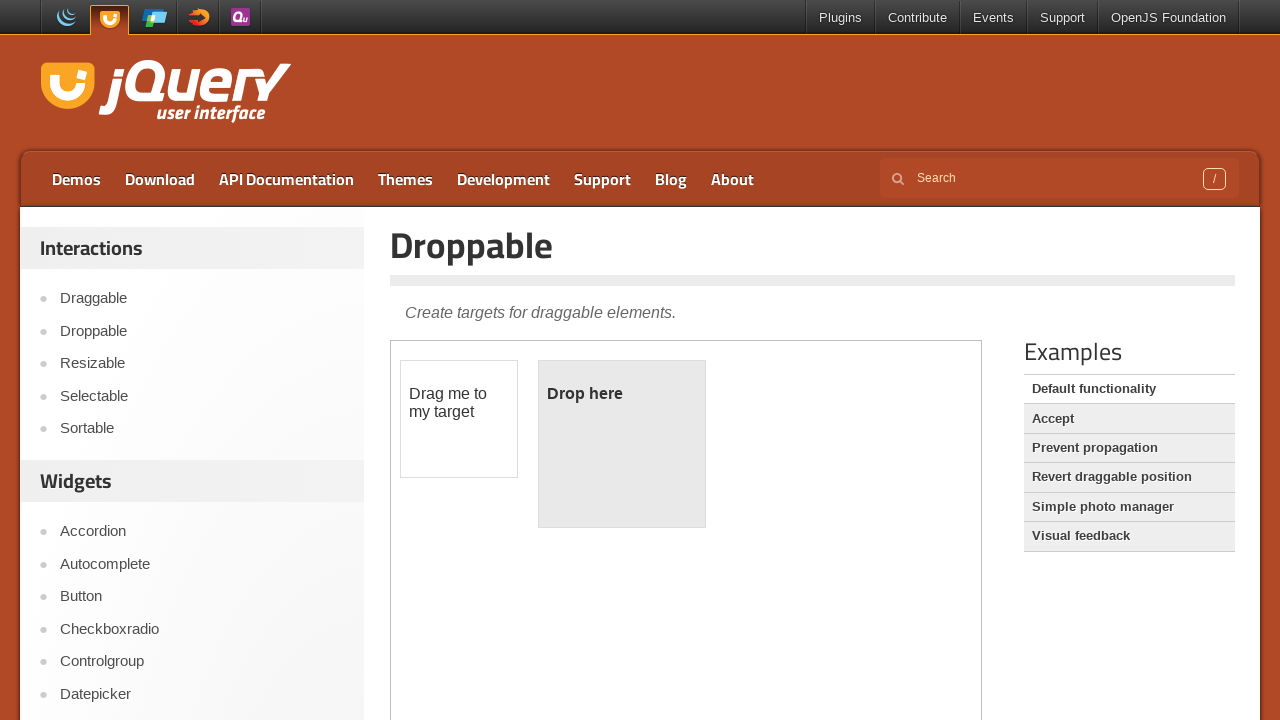

Located the iframe containing the droppable demo
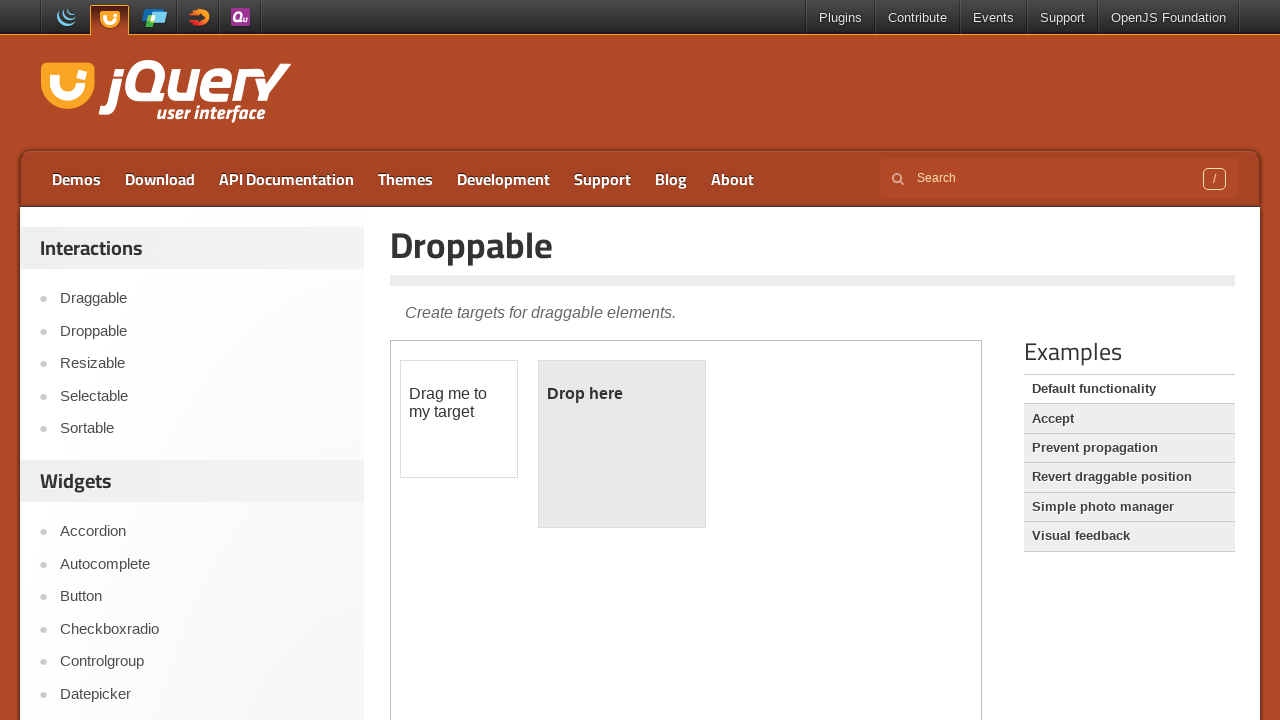

Set frame_page to the iframe
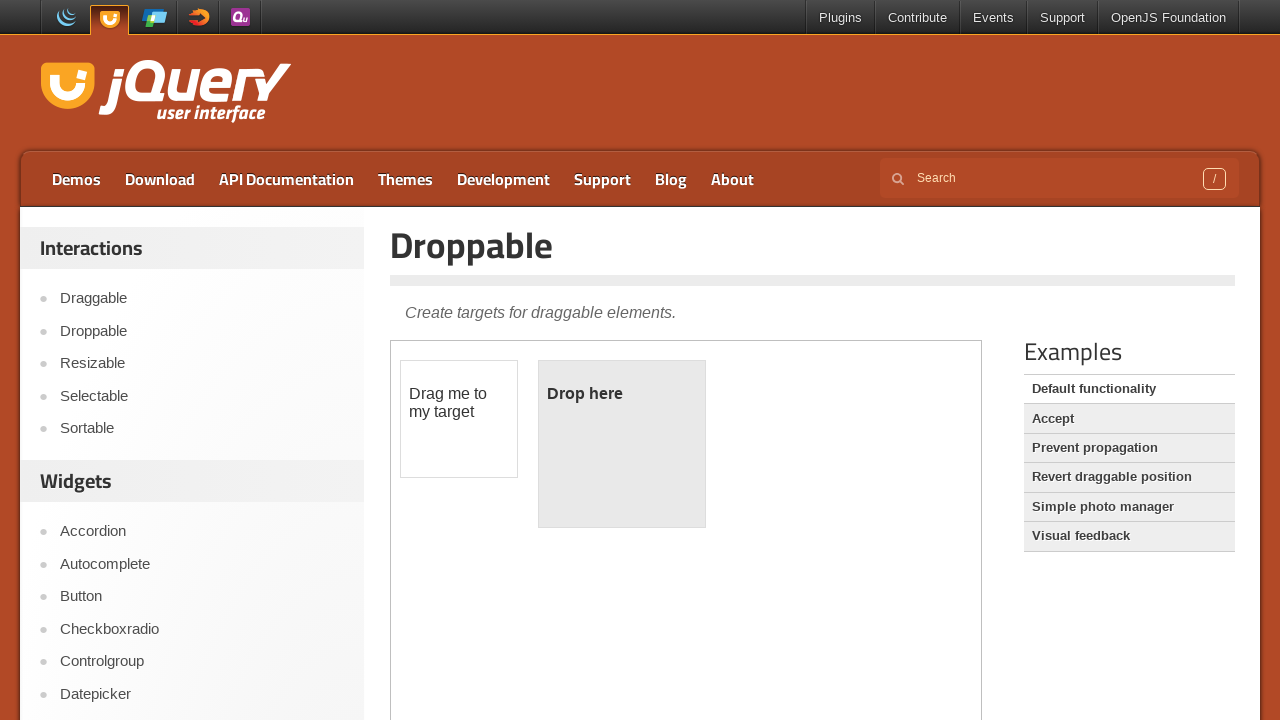

Located the draggable element
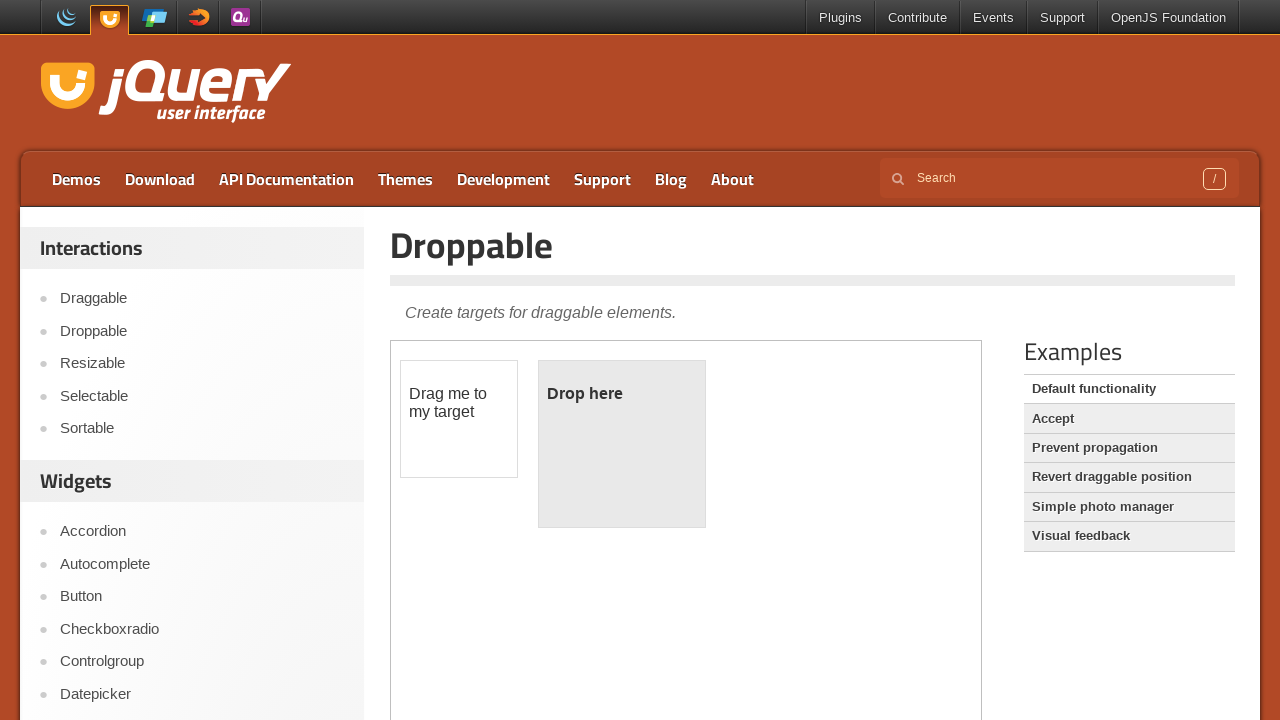

Located the droppable element
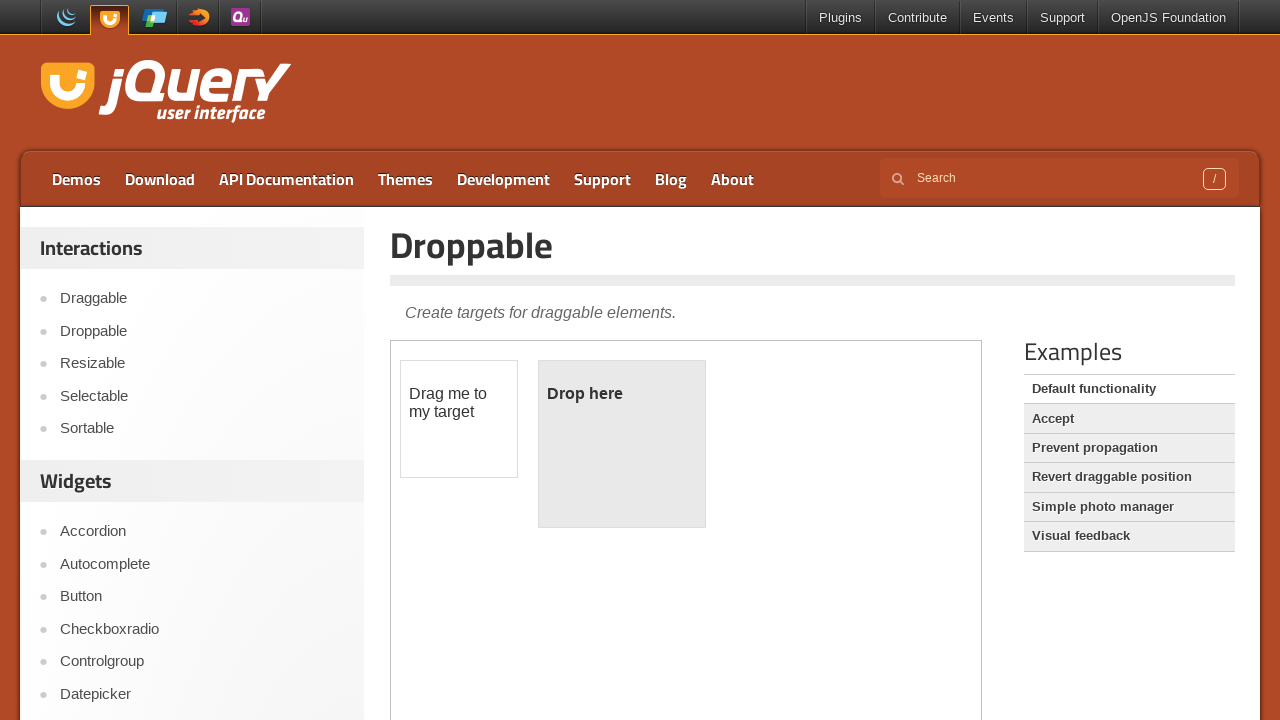

Dragged the draggable element and dropped it into the droppable target area at (622, 444)
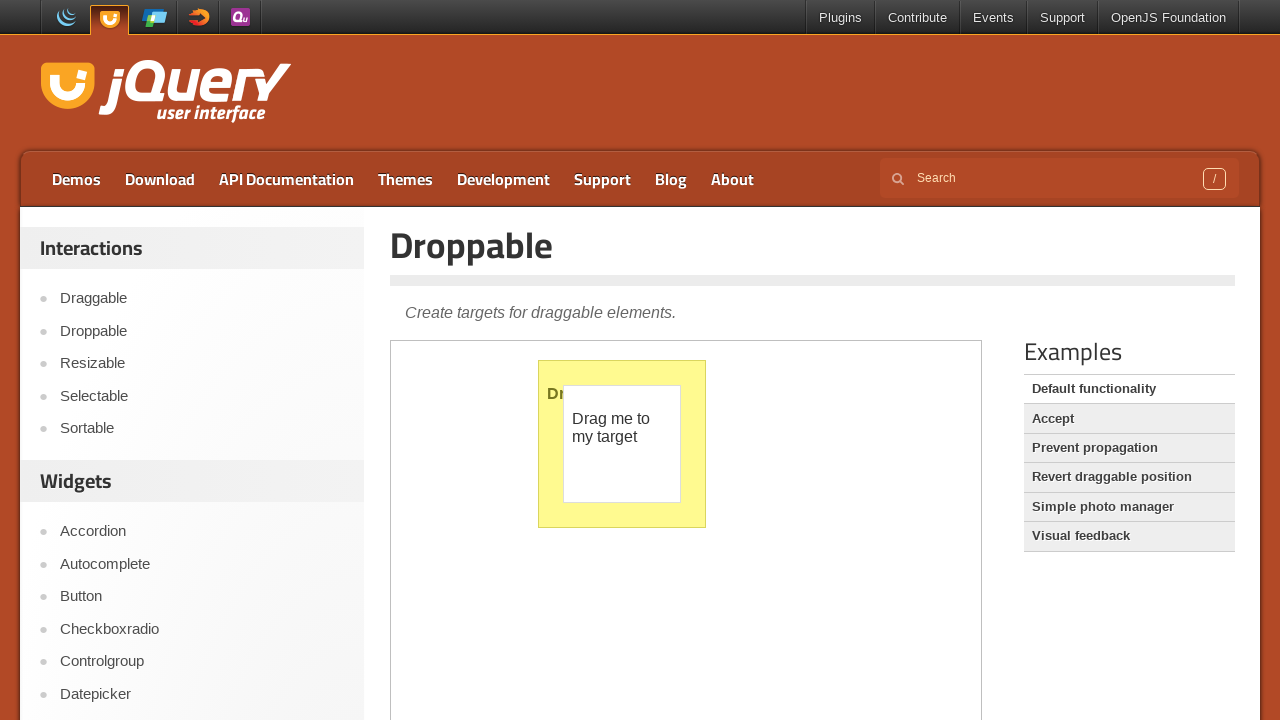

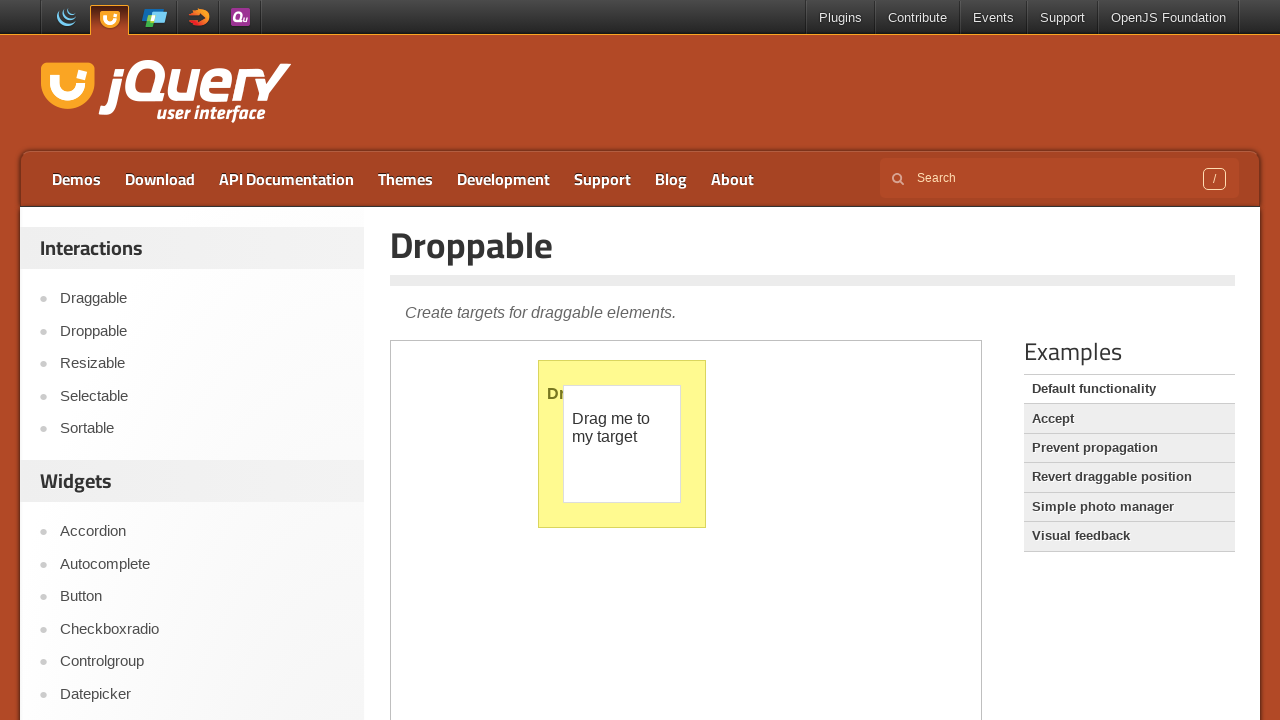